Simple navigation test that opens the MyContactForm website and maximizes the browser window to verify the page loads successfully.

Starting URL: https://www.mycontactform.com/

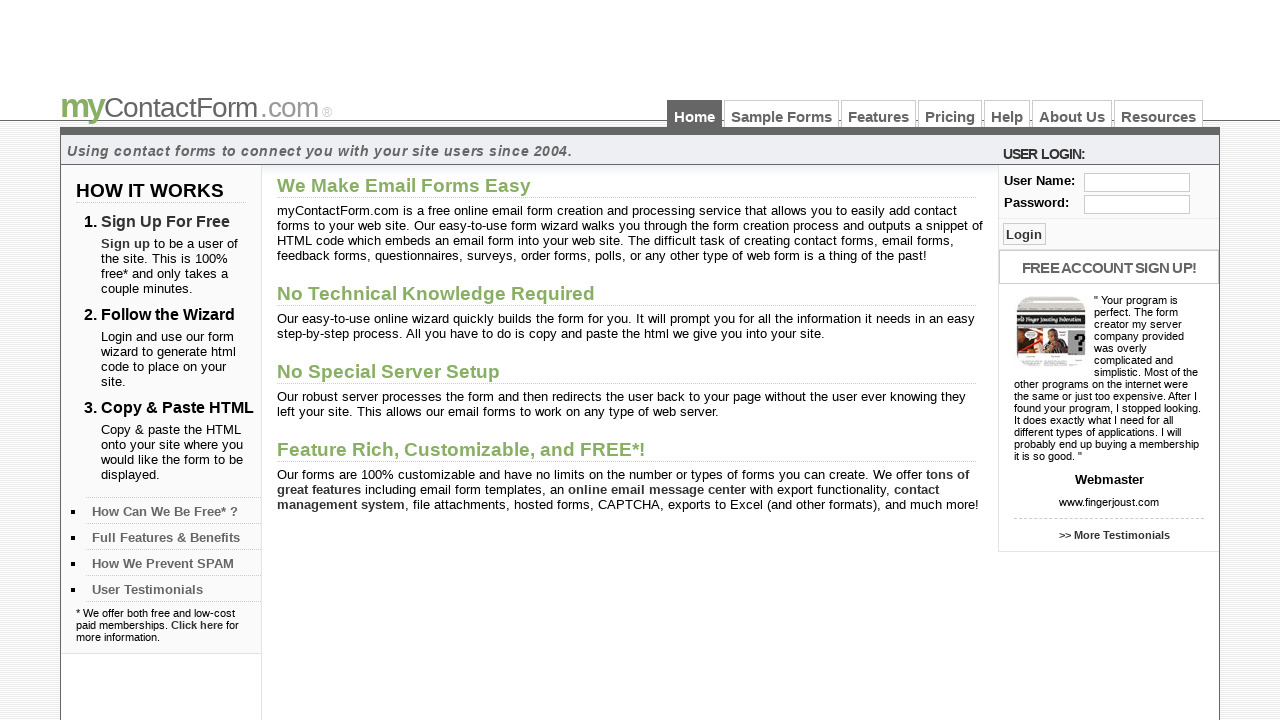

Set viewport size to 1920x1080 to maximize browser window
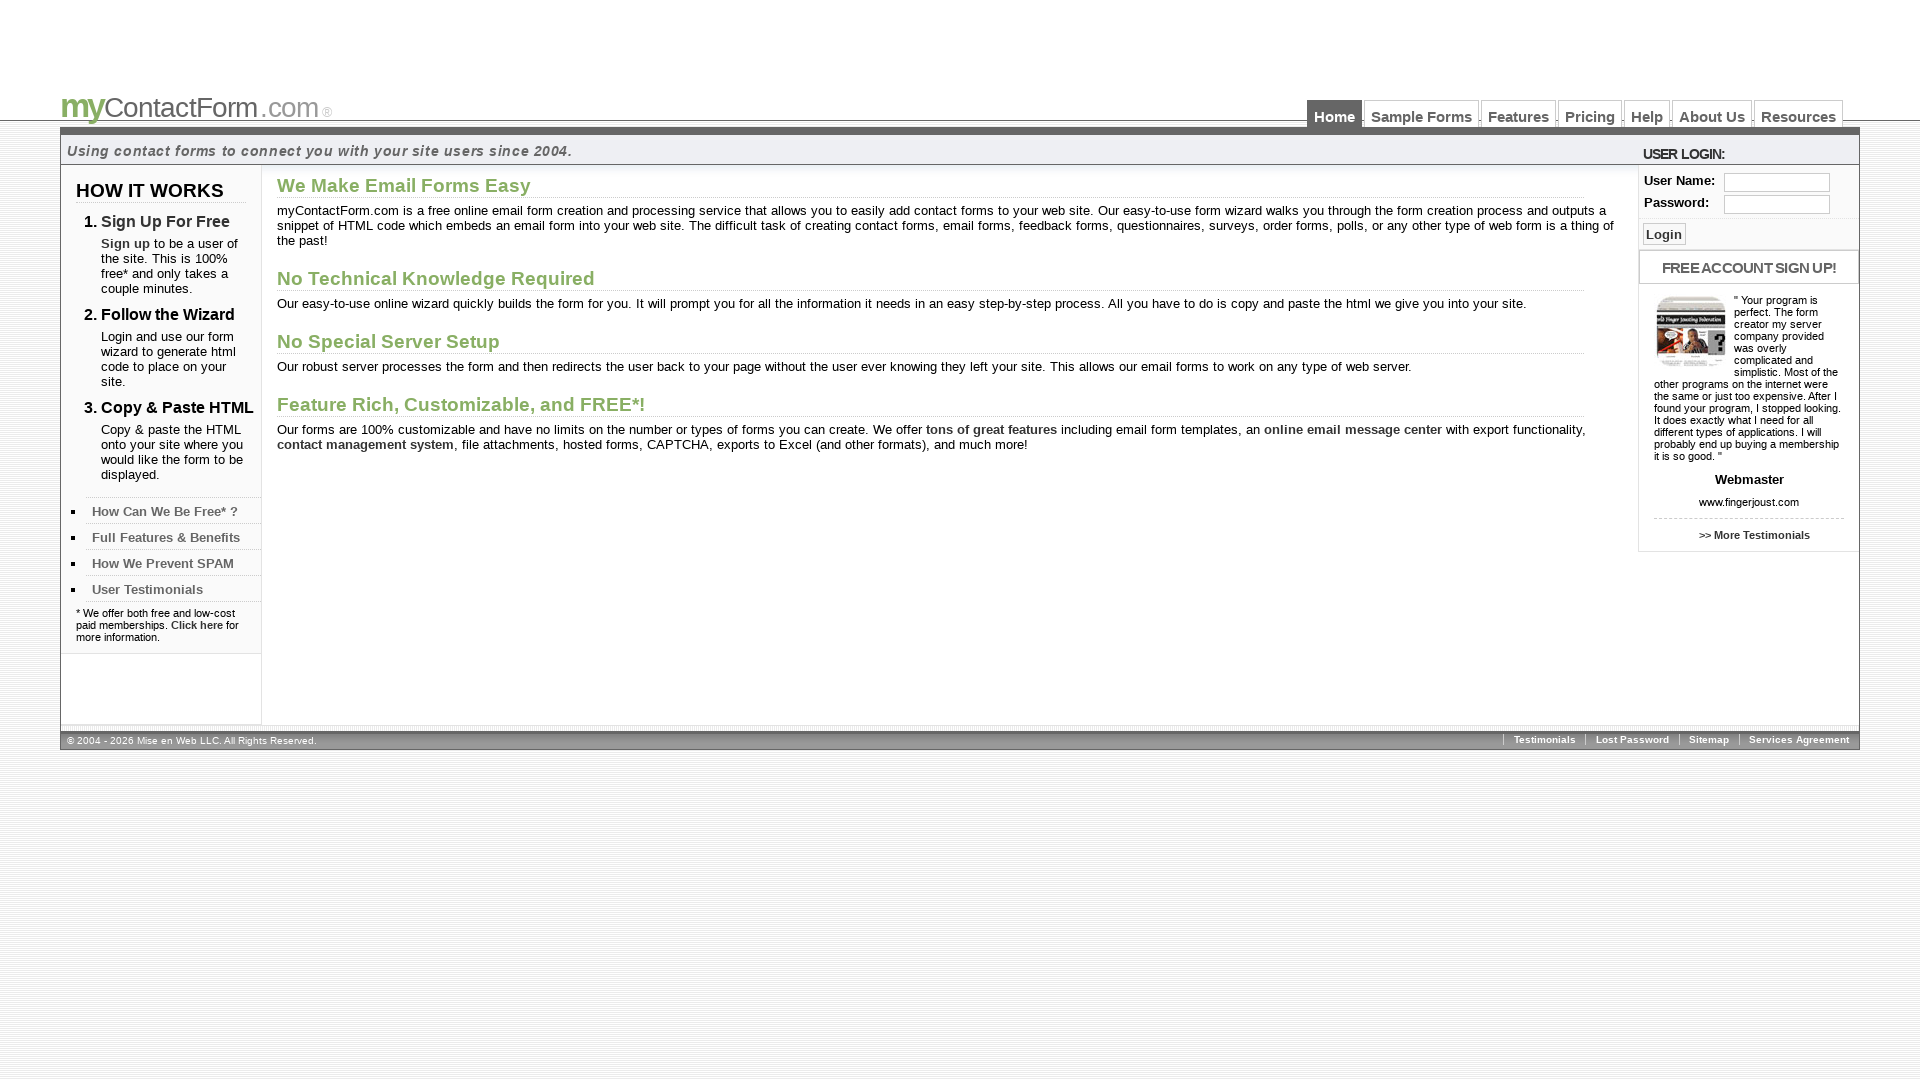

MyContactForm page loaded successfully - DOM content ready
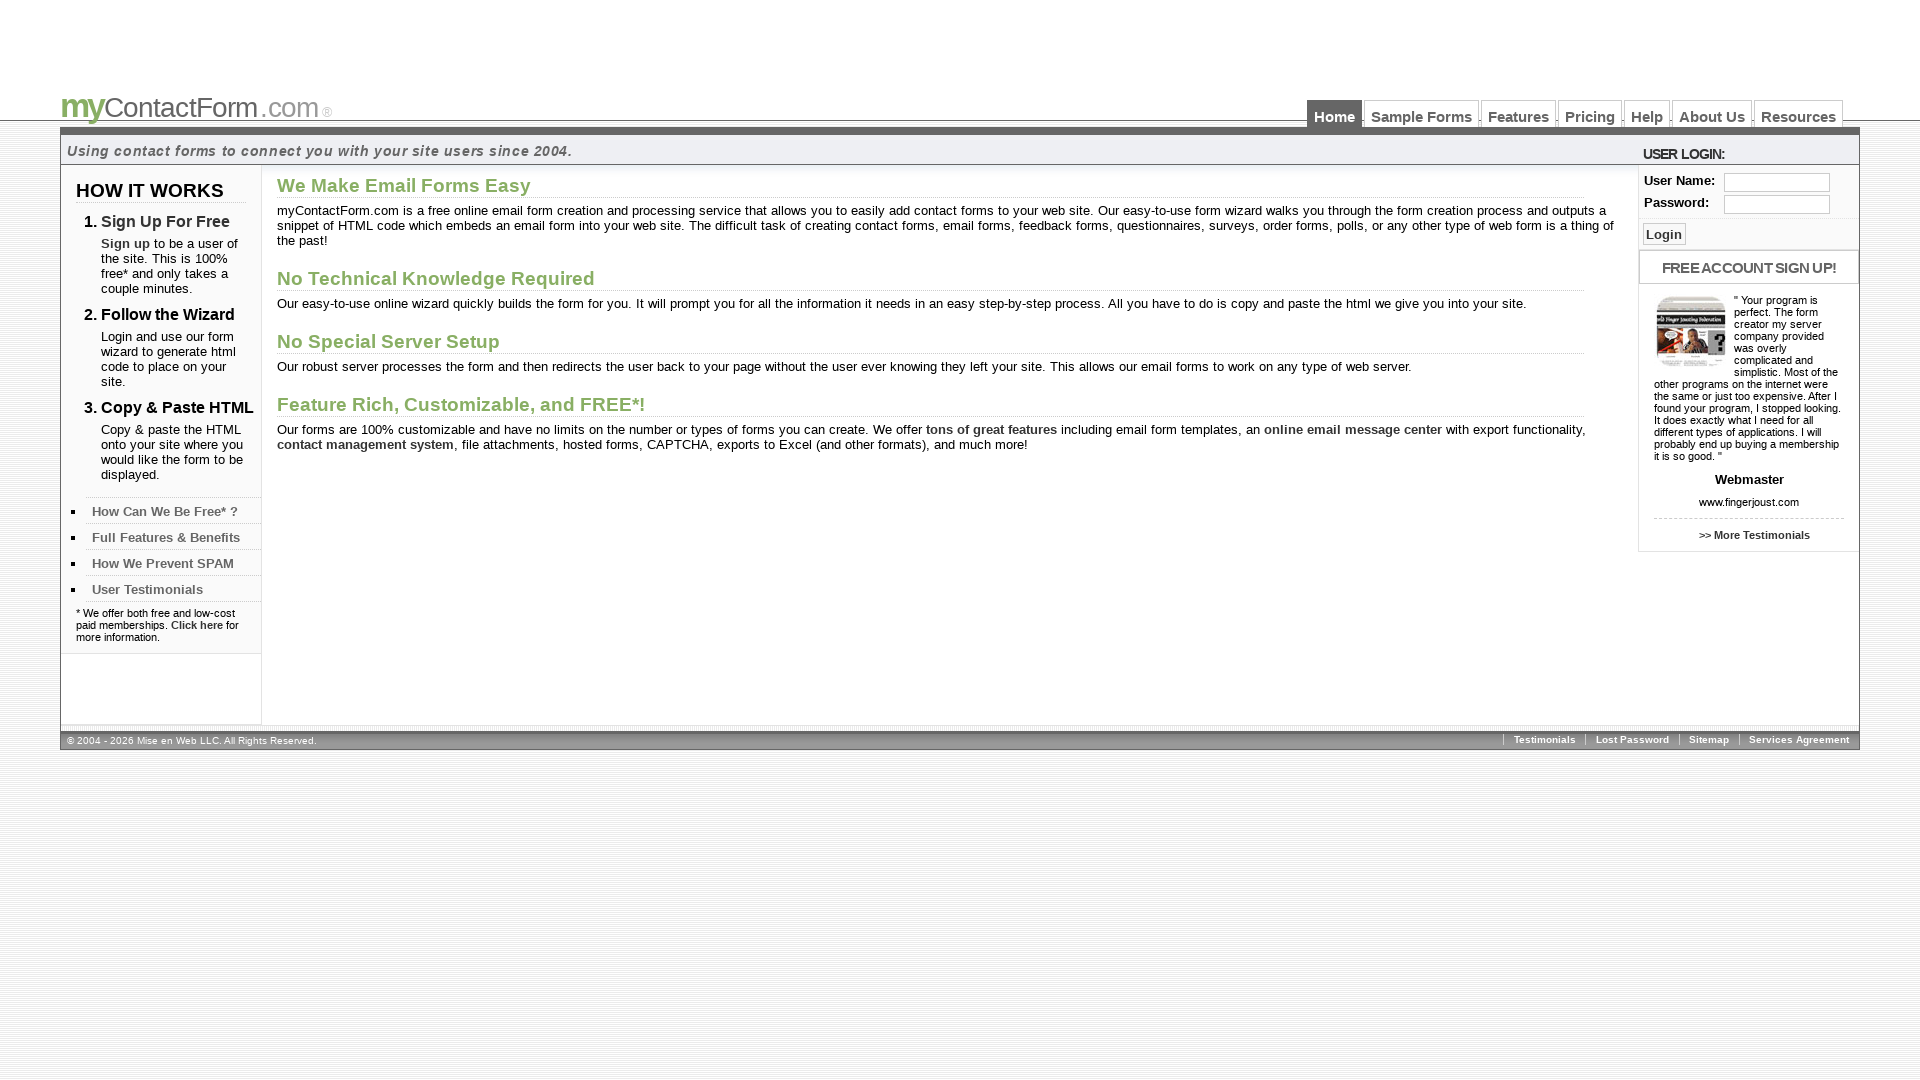

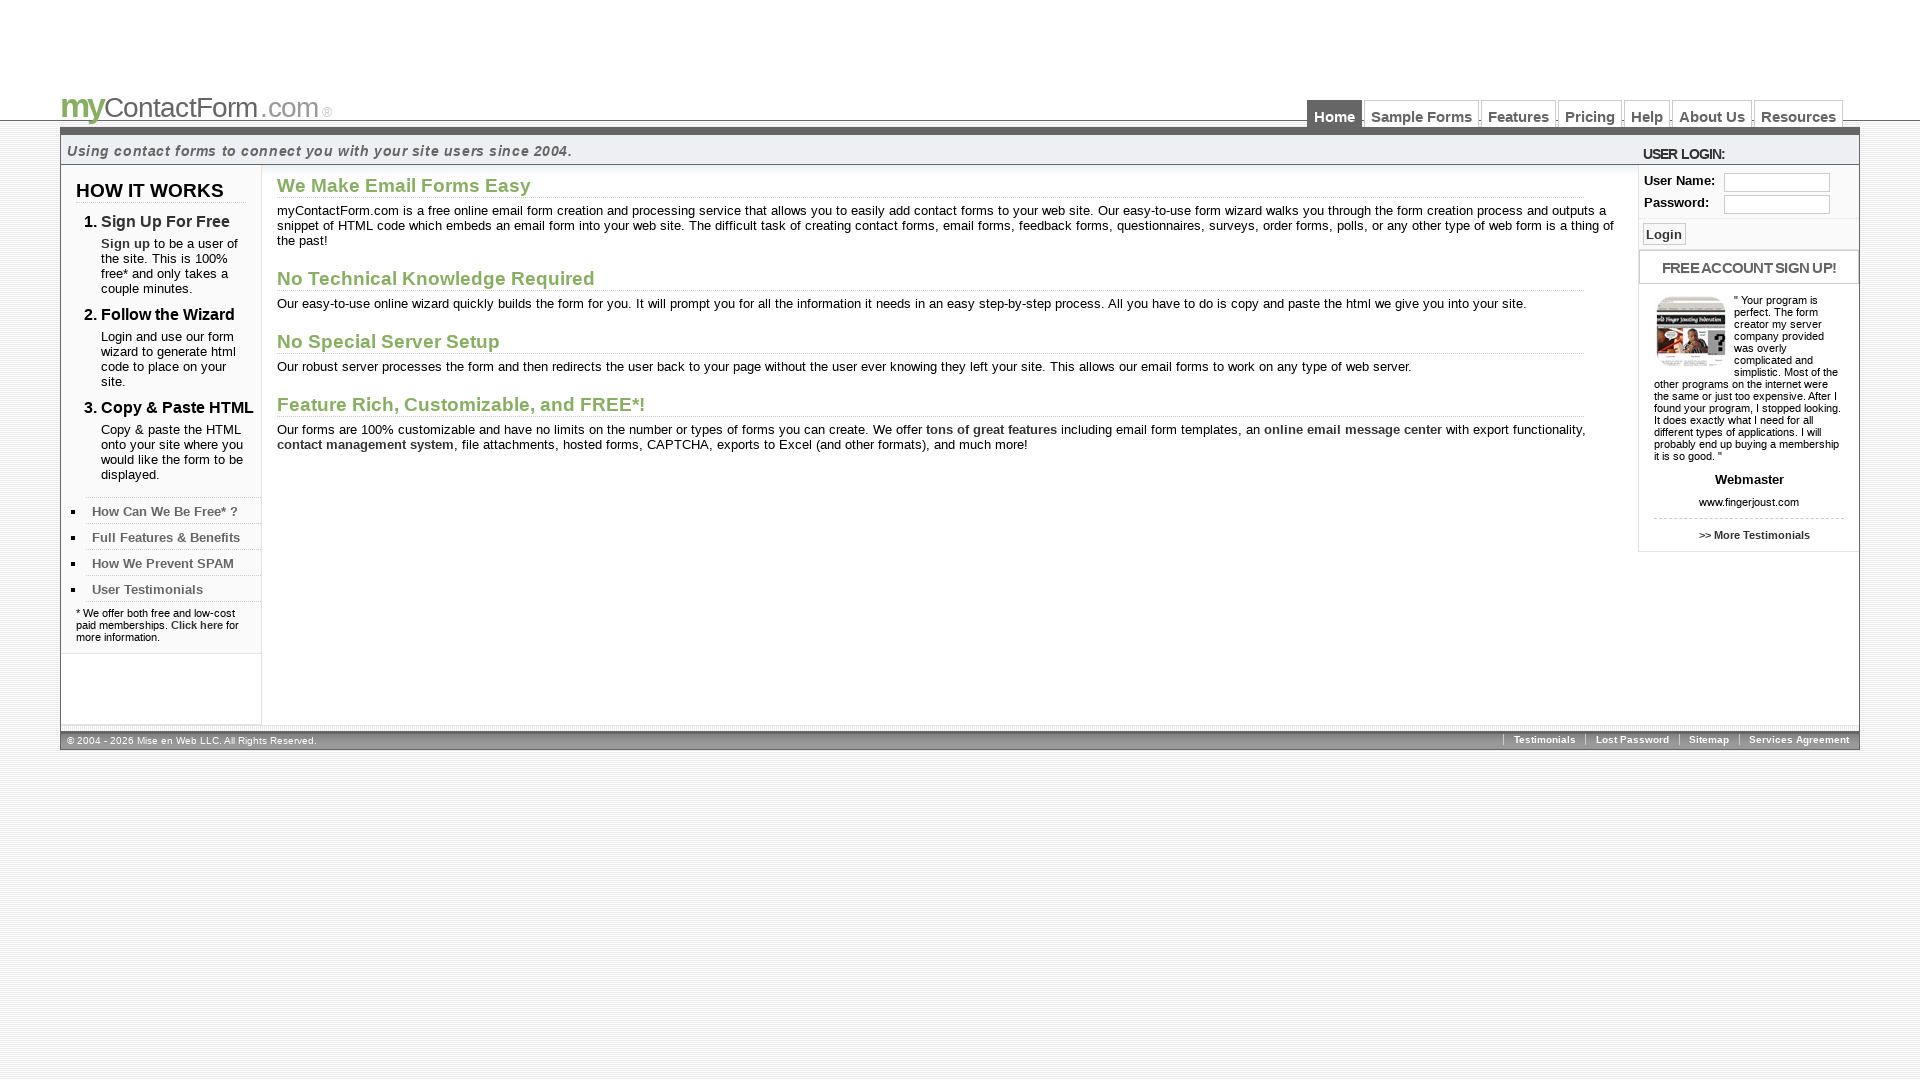